Tests a multi-step form flow: first calculates and clicks a dynamically-determined link based on a mathematical formula, then fills out a personal information form with first name, last name, city, and country fields, and submits it.

Starting URL: http://suninjuly.github.io/find_link_text

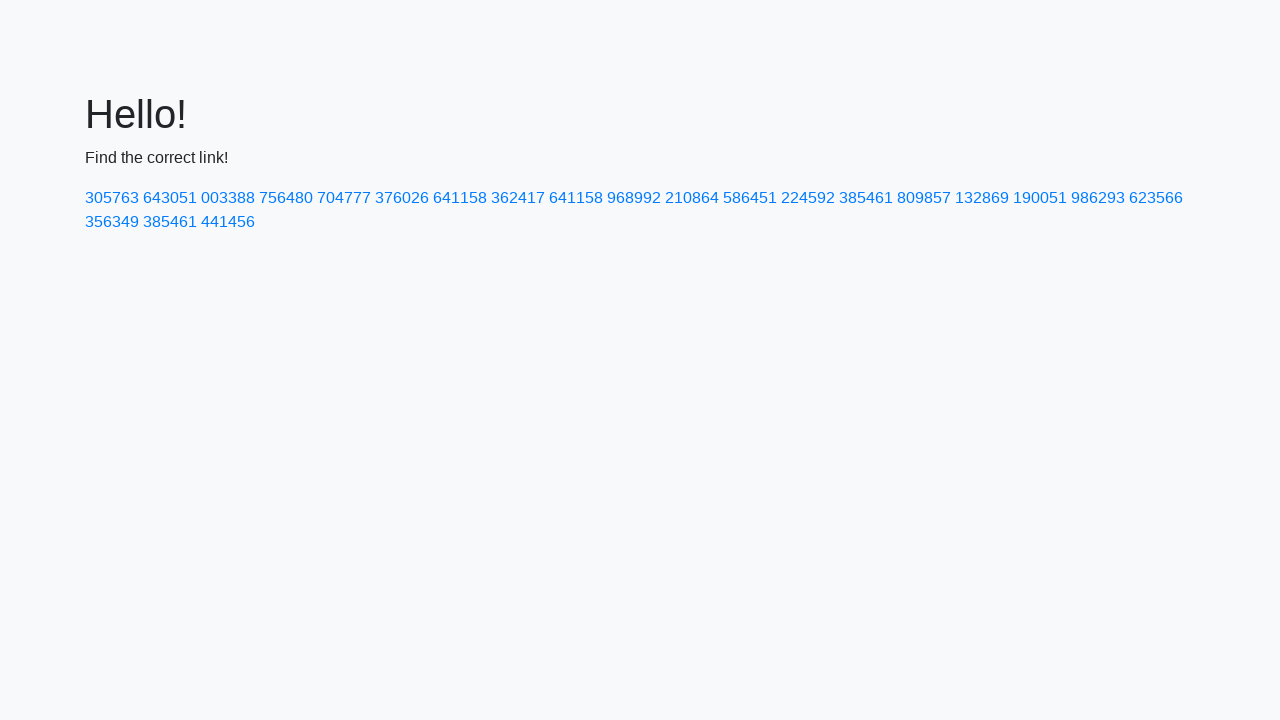

Clicked link with calculated text: 224592 at (808, 198) on text=224592
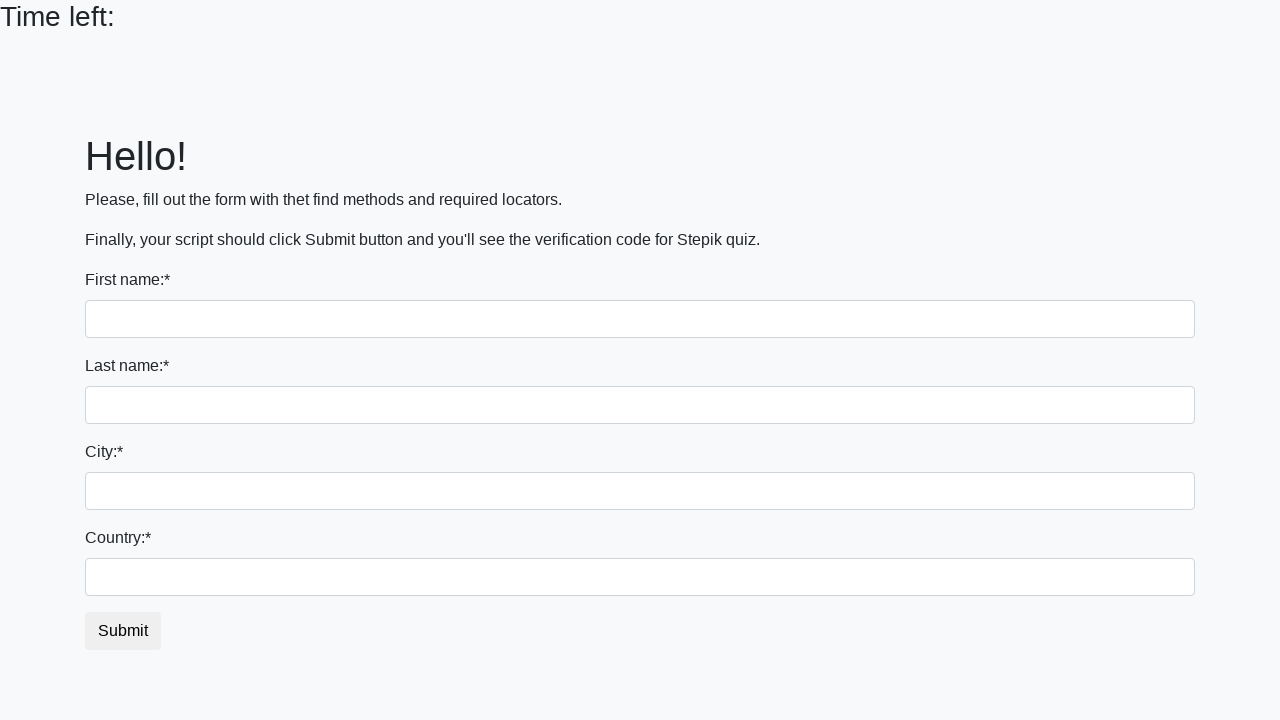

Form page loaded and input fields are visible
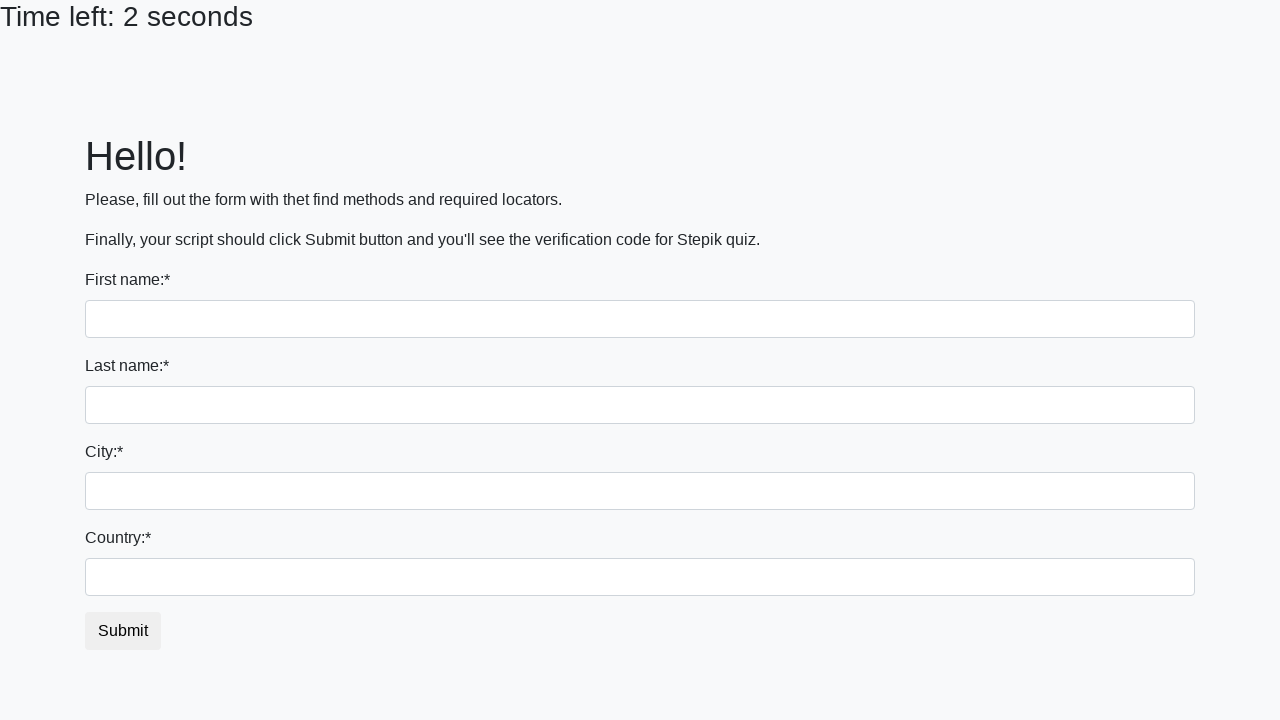

Filled first name field with 'Ivan' on input >> nth=0
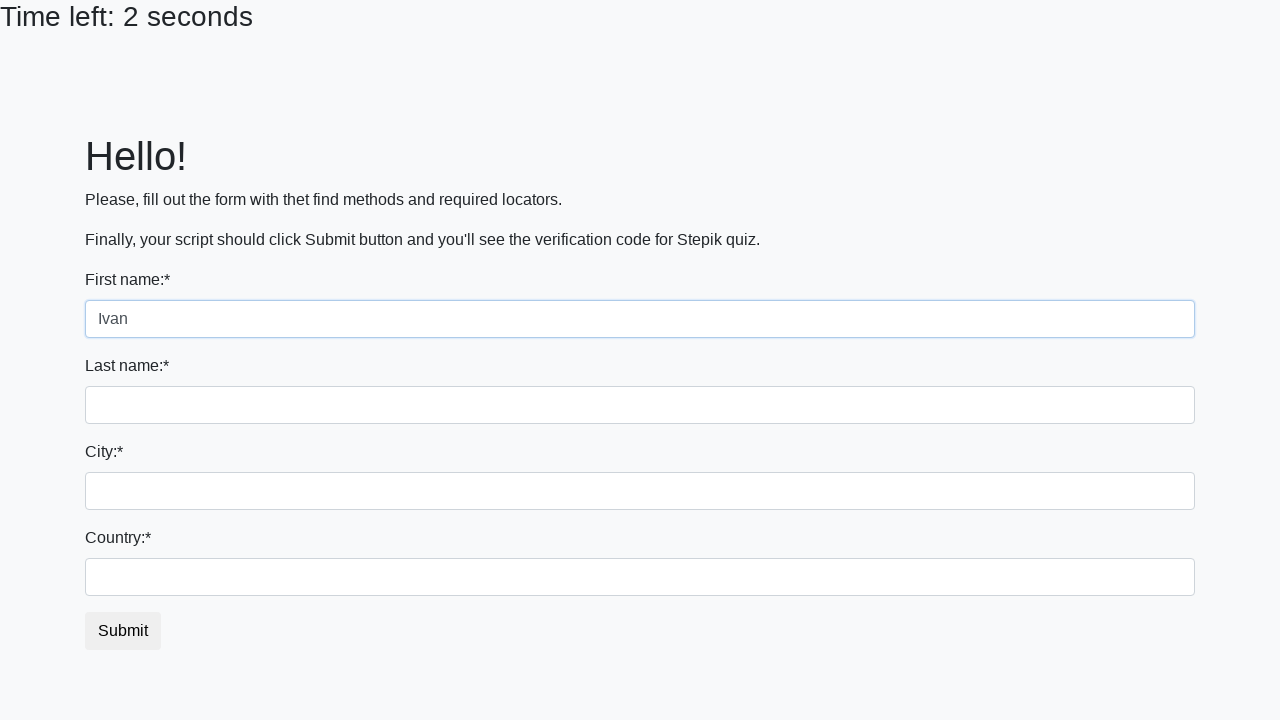

Filled last name field with 'Petrov' on input[name='last_name']
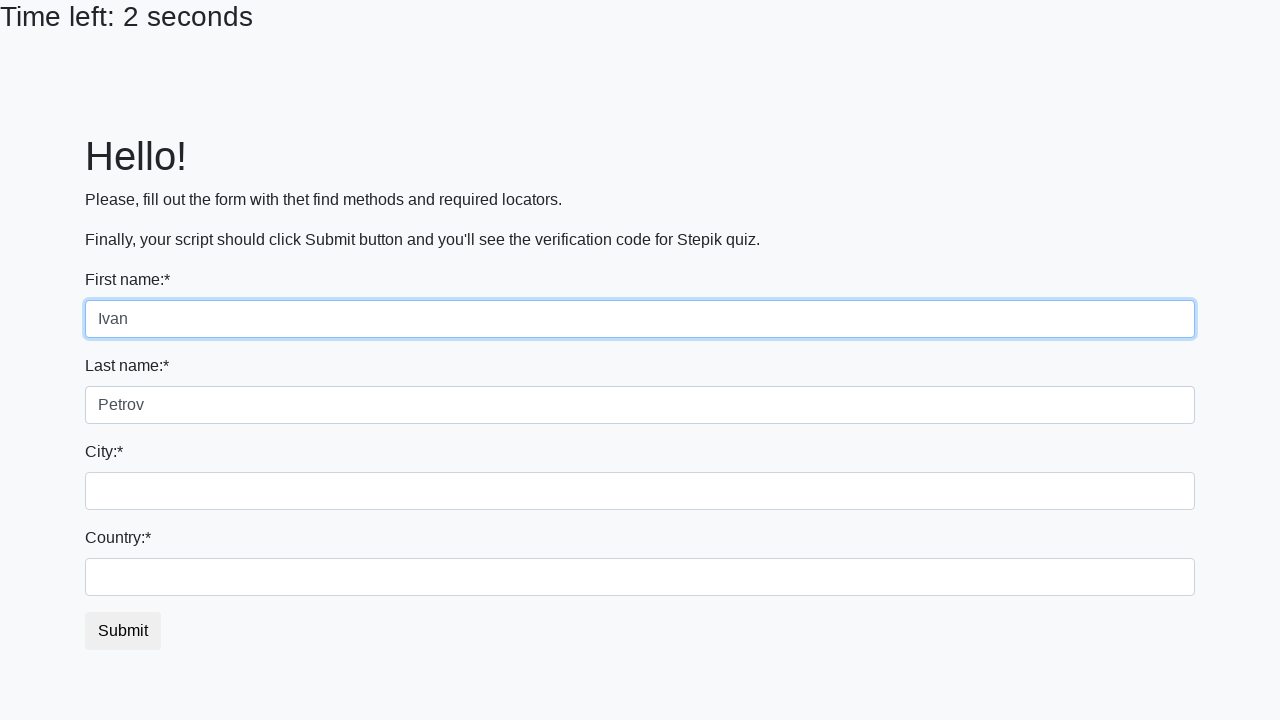

Filled city field with 'Smolensk' on .city
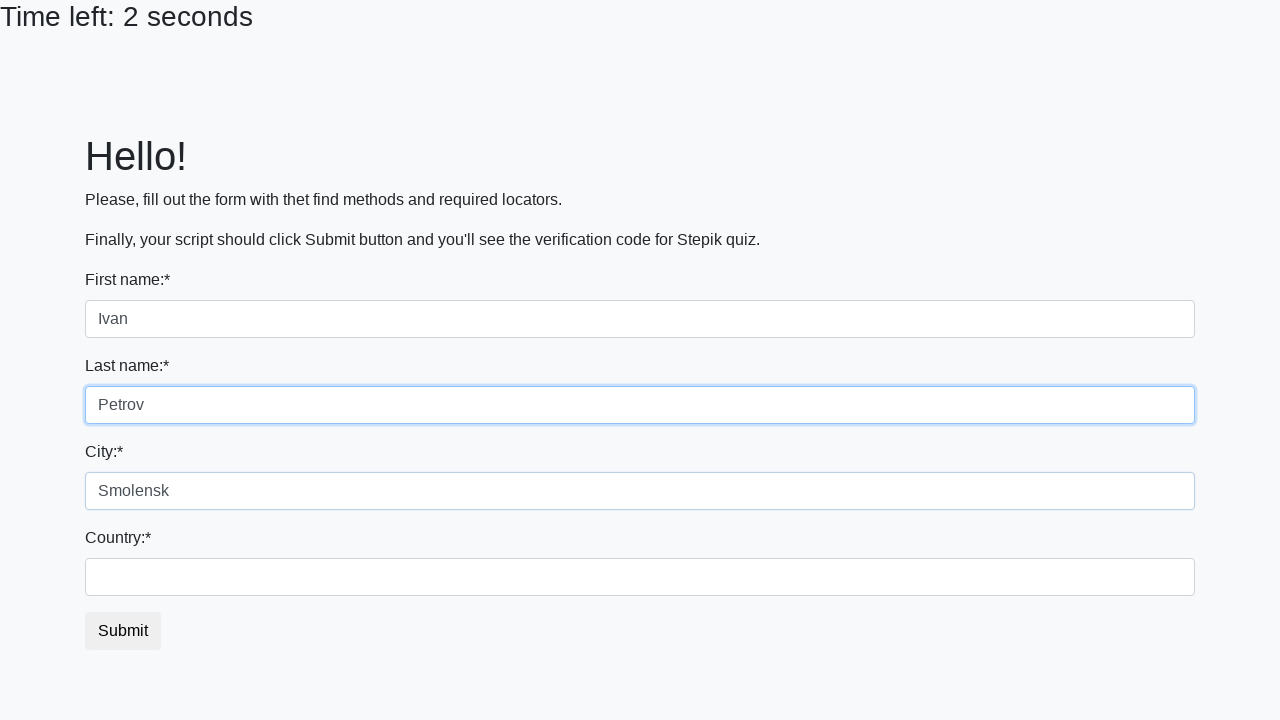

Filled country field with 'Russia' on #country
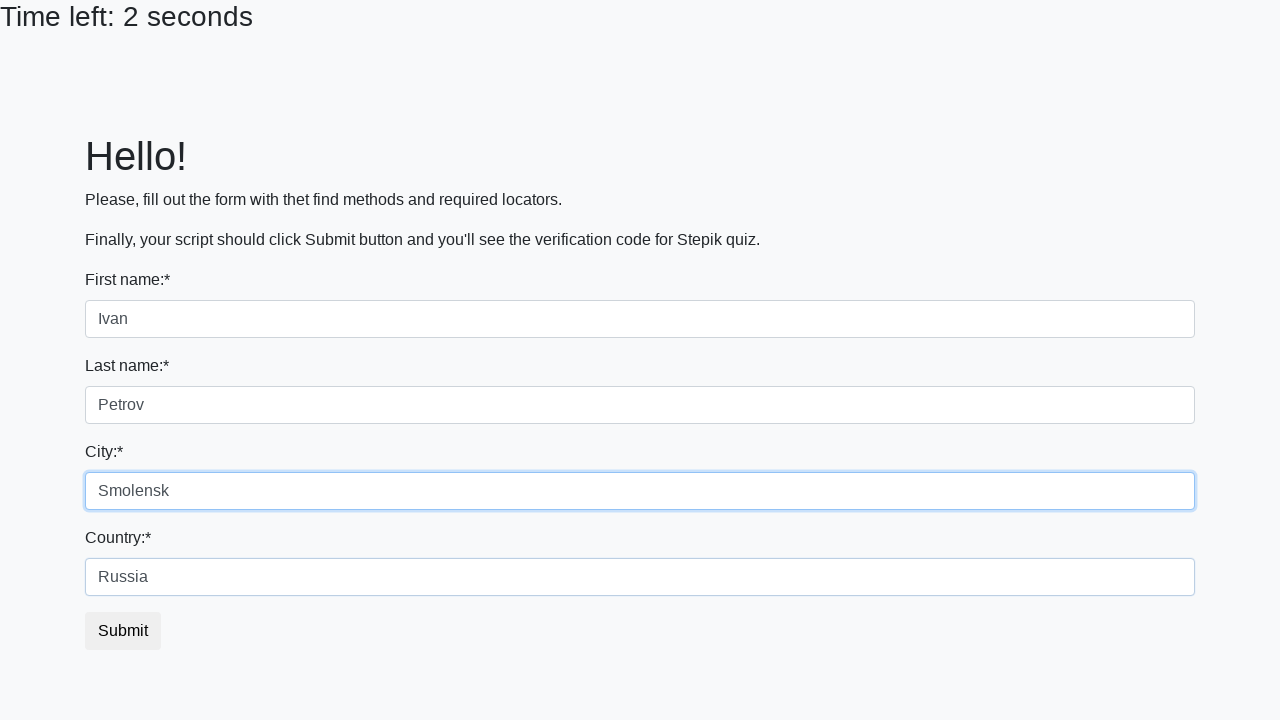

Clicked submit button to submit the form at (123, 631) on button.btn
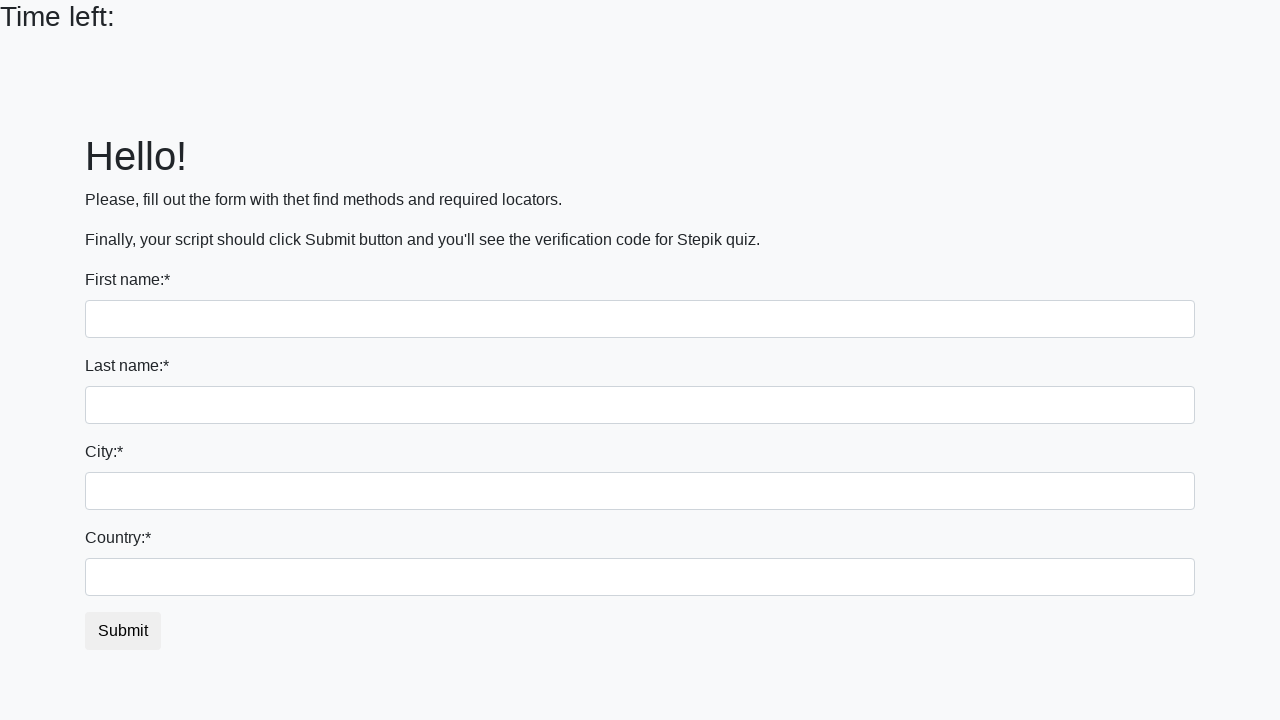

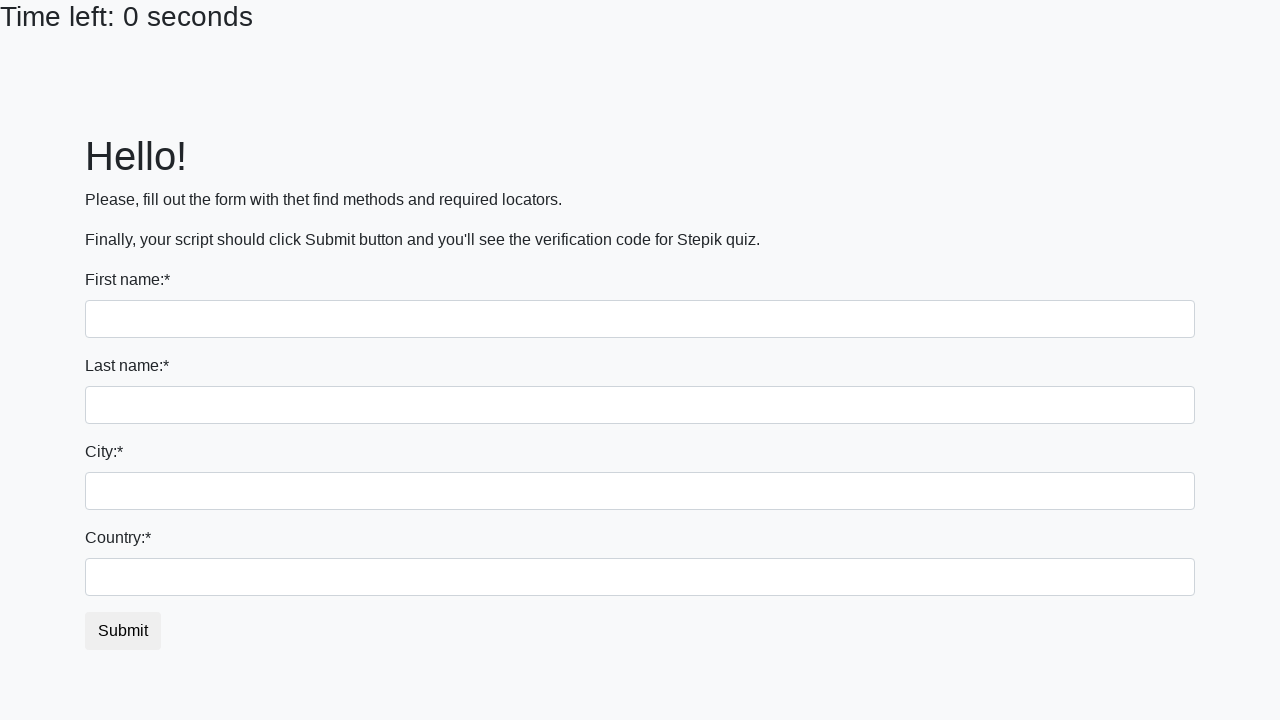